Tests add/remove elements functionality by clicking the Add Element button multiple times, verifying Delete buttons appear, and clicking Delete buttons to remove them

Starting URL: https://the-internet.herokuapp.com/add_remove_elements/

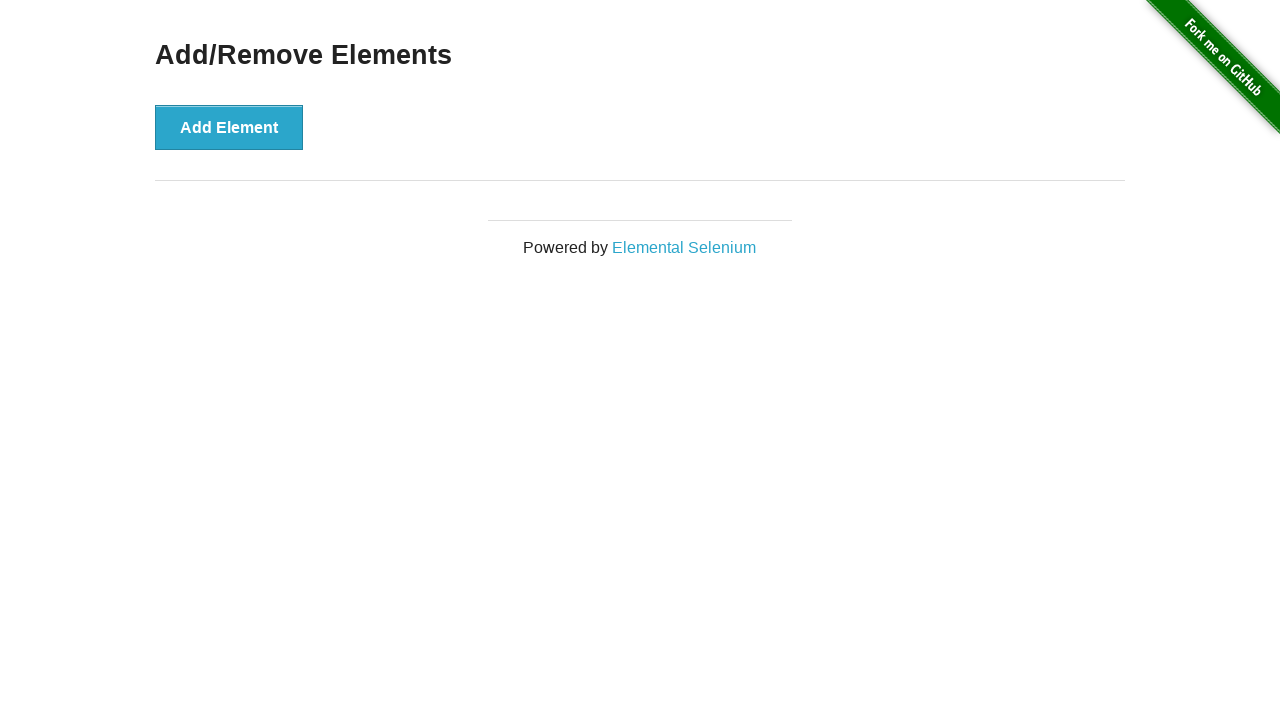

Page title 'Add/Remove Elements' is displayed
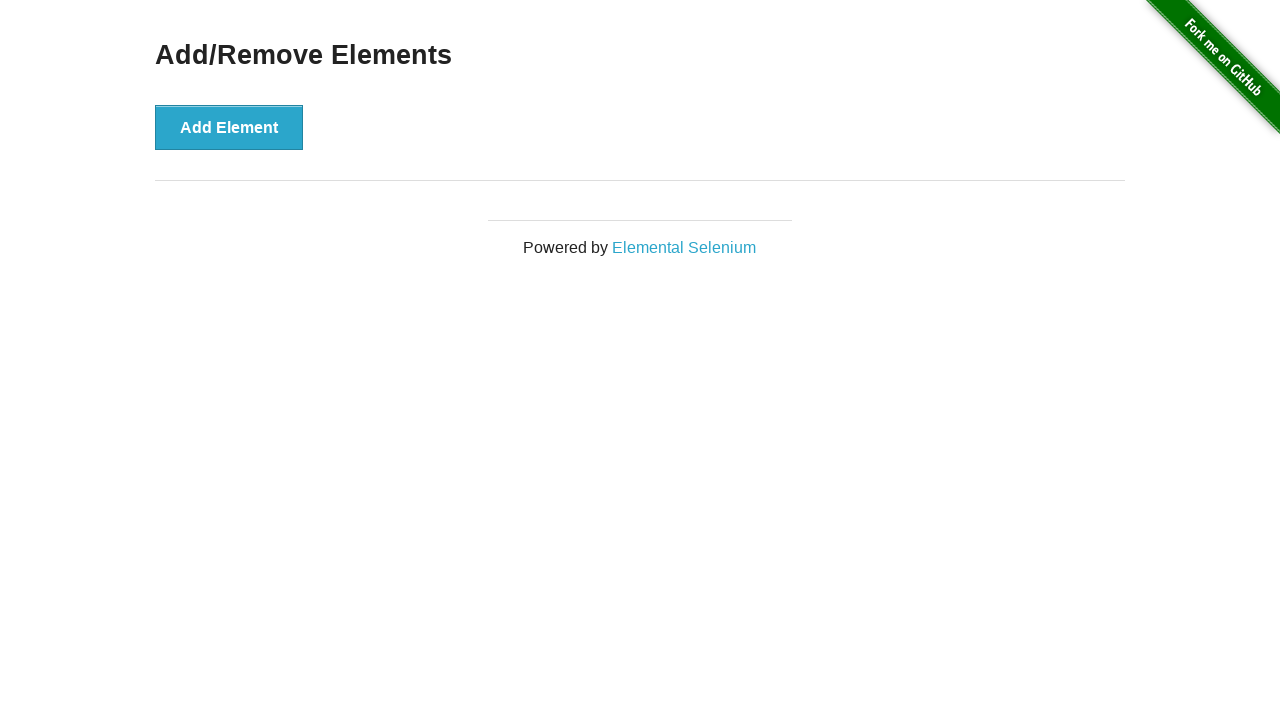

Clicked Add Element button at (229, 127) on xpath=//button[contains(text(),'Add Element')]
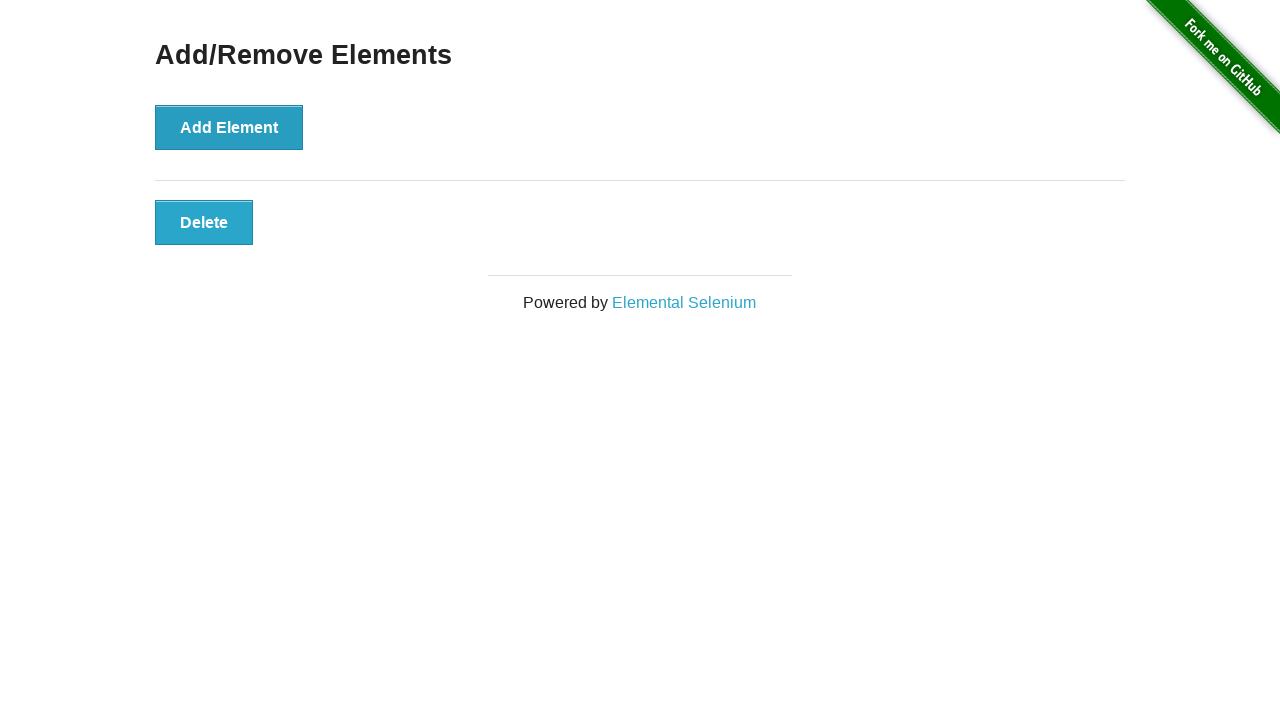

Delete button appeared after adding element
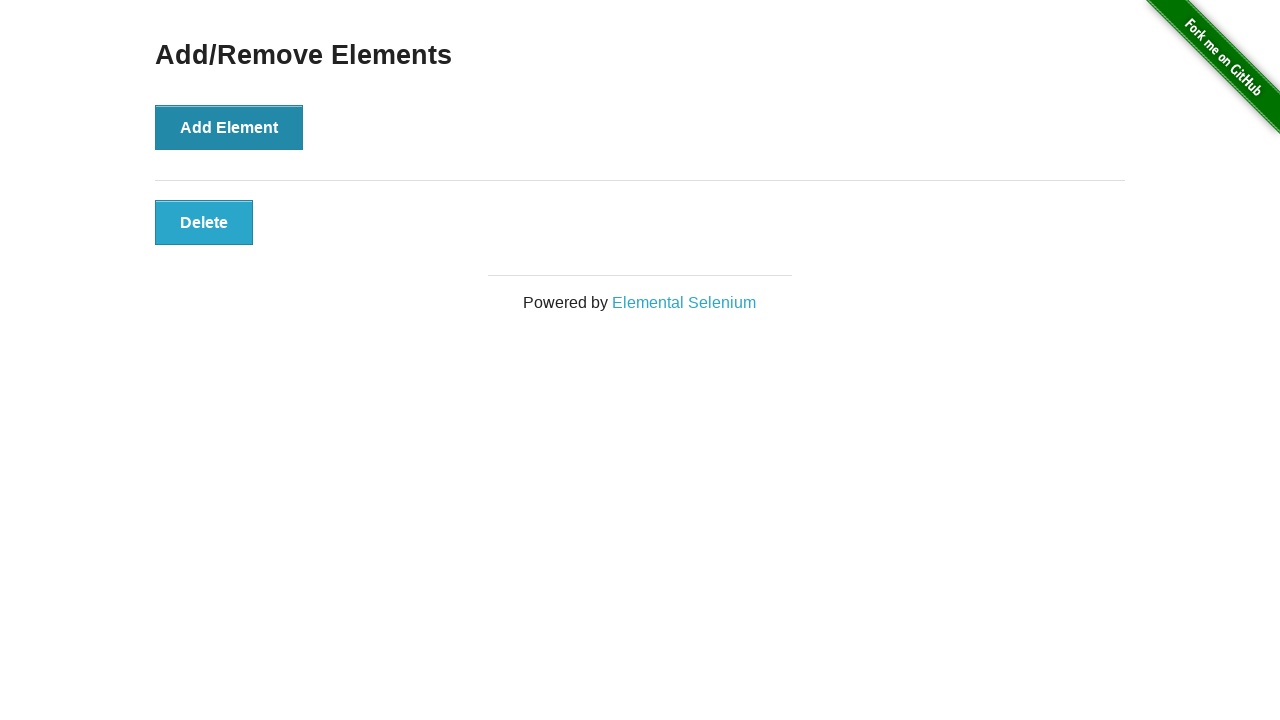

Clicked Delete button to remove element at (204, 222) on xpath=//button[contains(text(),'Delete')]
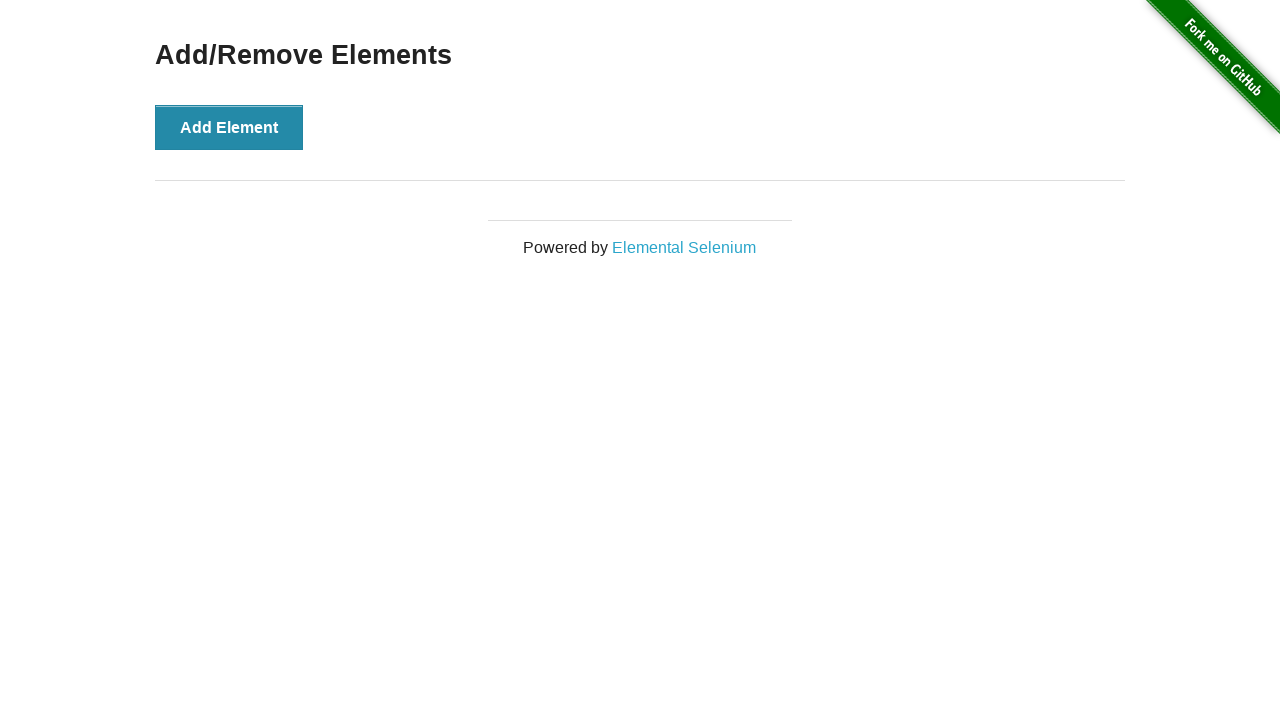

Clicked Add Element button (1st of 3) at (229, 127) on xpath=//button[contains(text(),'Add Element')]
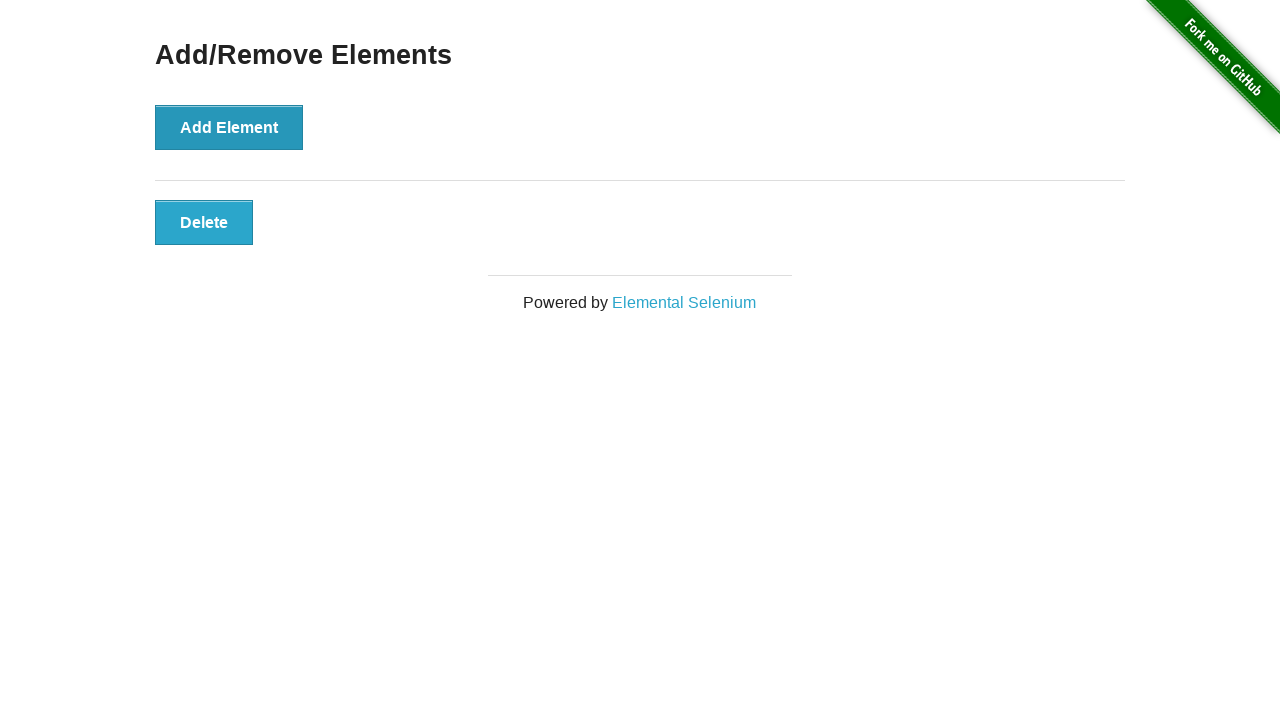

Clicked Add Element button (2nd of 3) at (229, 127) on xpath=//button[contains(text(),'Add Element')]
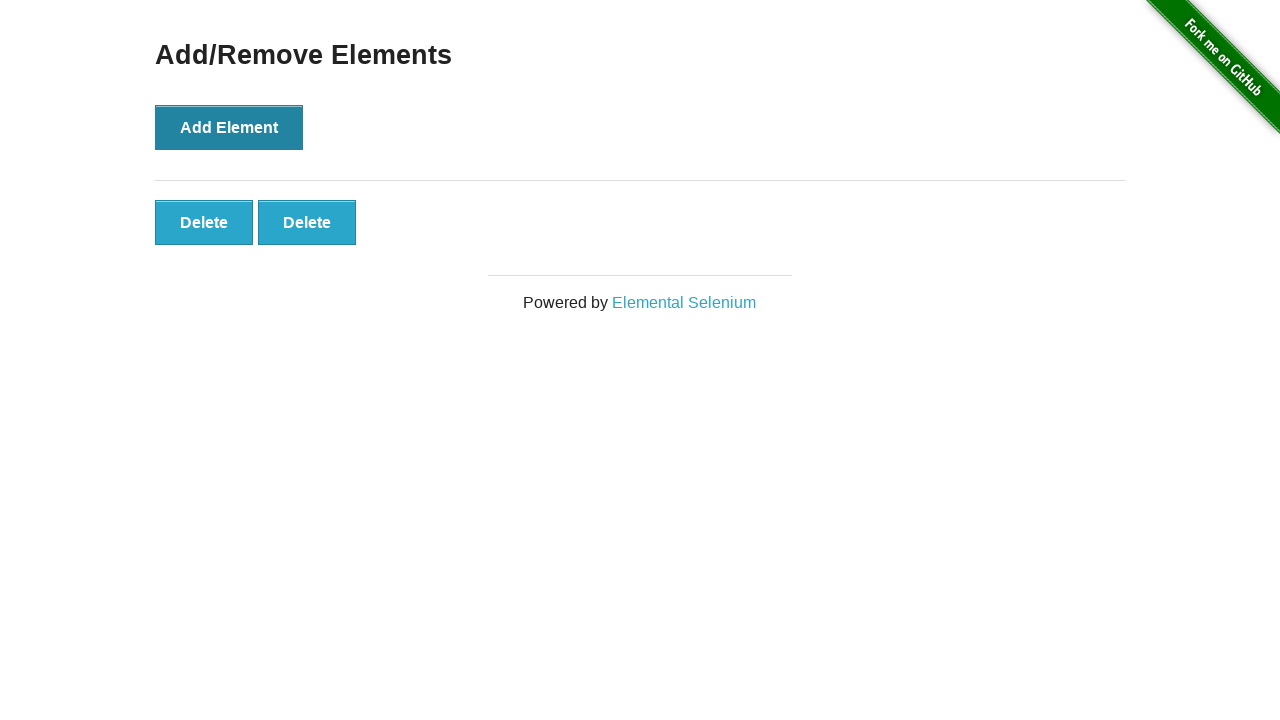

Clicked Add Element button (3rd of 3) at (229, 127) on xpath=//button[contains(text(),'Add Element')]
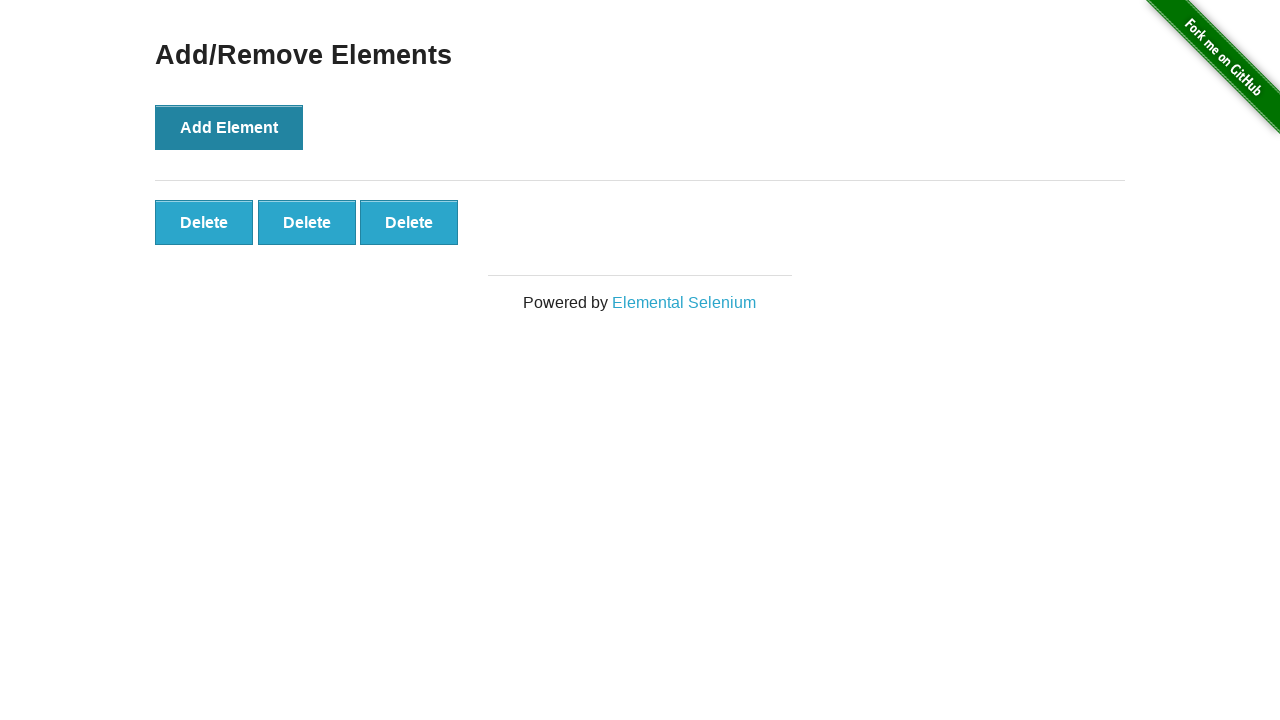

Clicked Delete button to remove one of the three elements at (204, 222) on xpath=//button[contains(text(),'Delete')]
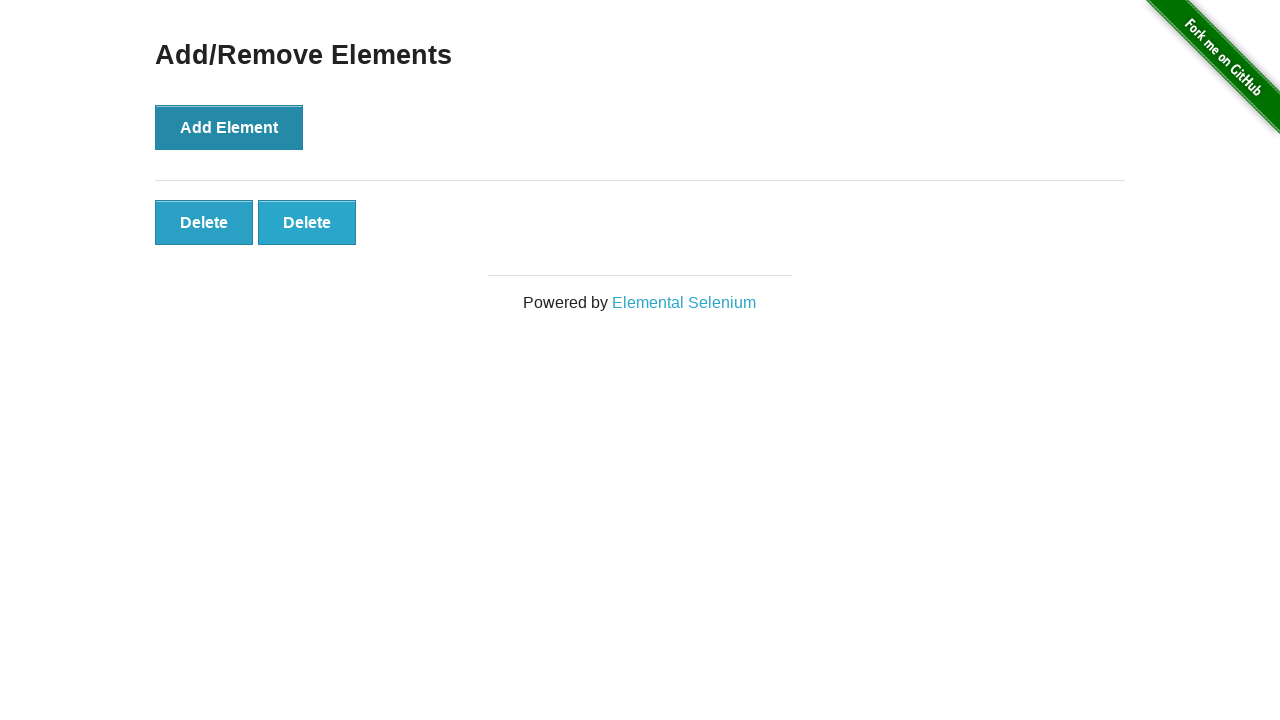

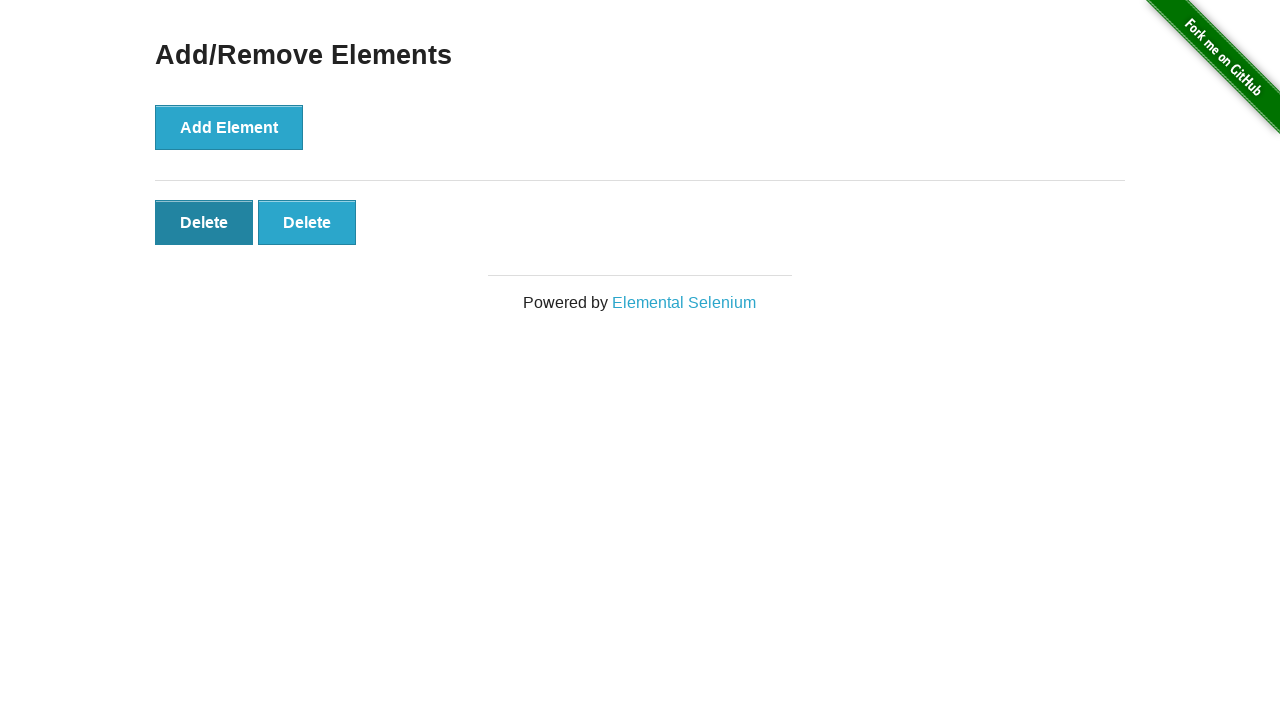